Tests filling the date of birth input field on the practice form

Starting URL: https://demoqa.com/automation-practice-form

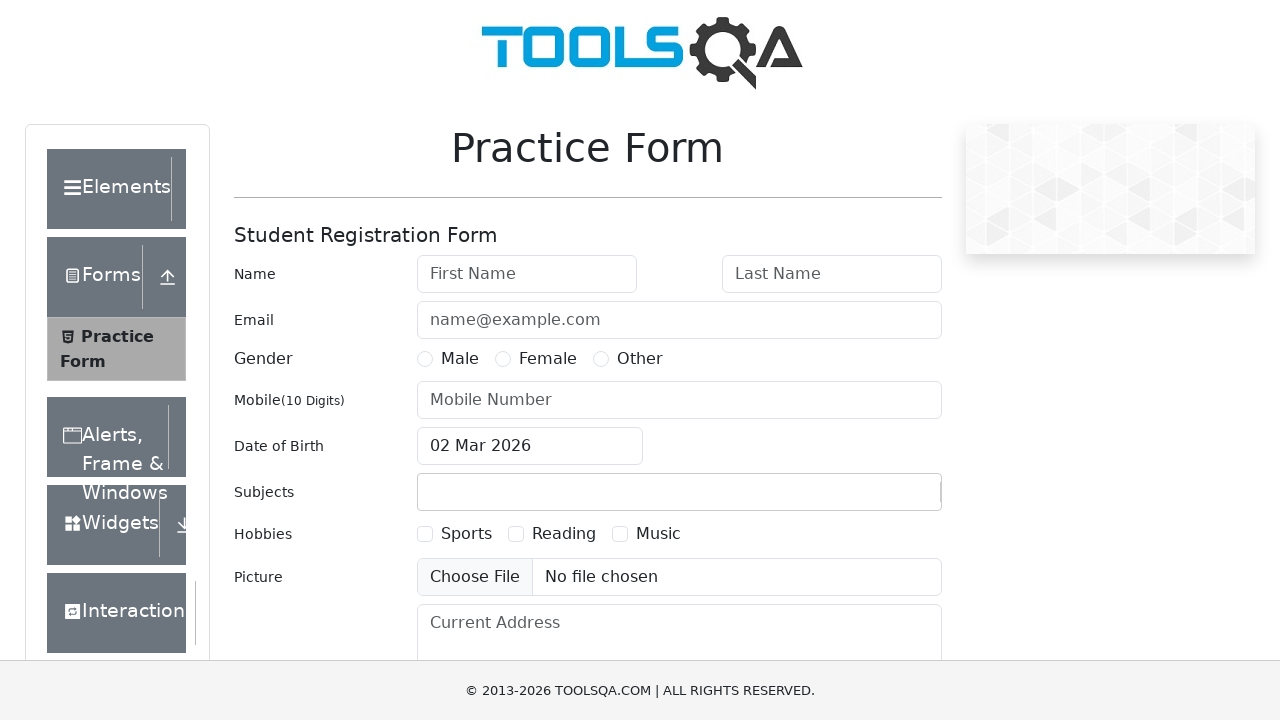

Practice Form became visible
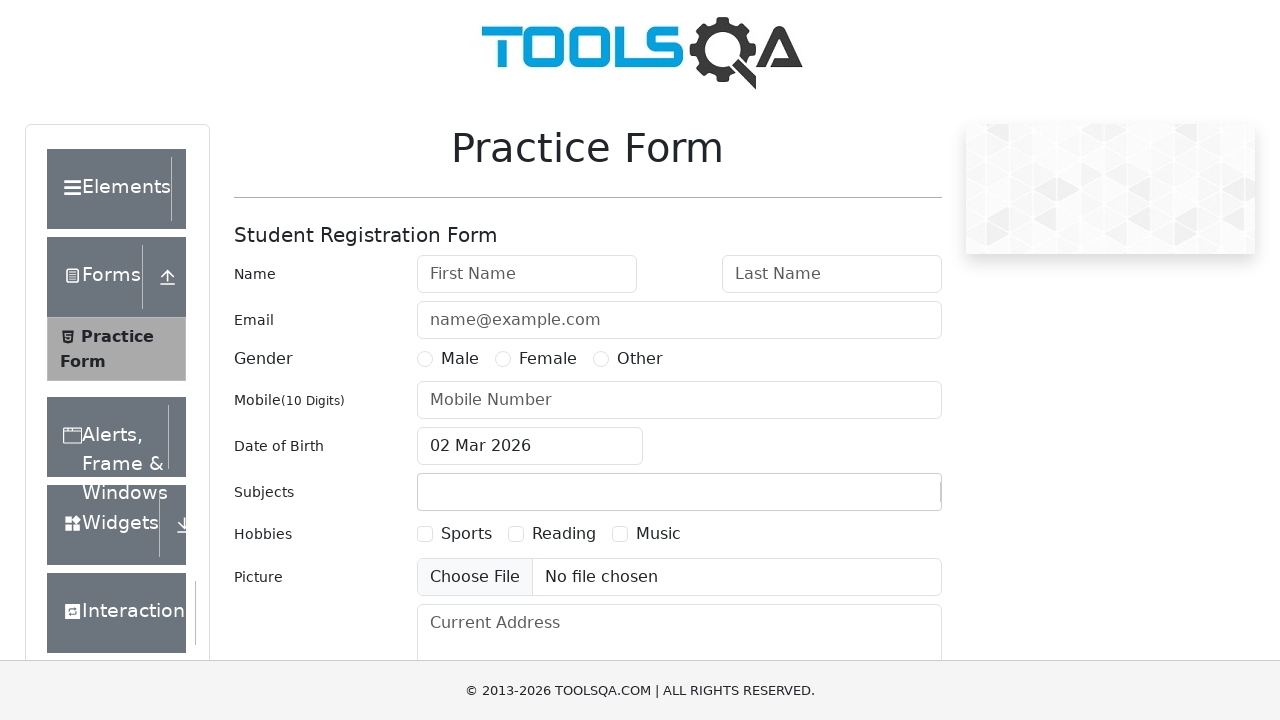

Filled date of birth input with '15 05 1990' on #dateOfBirthInput
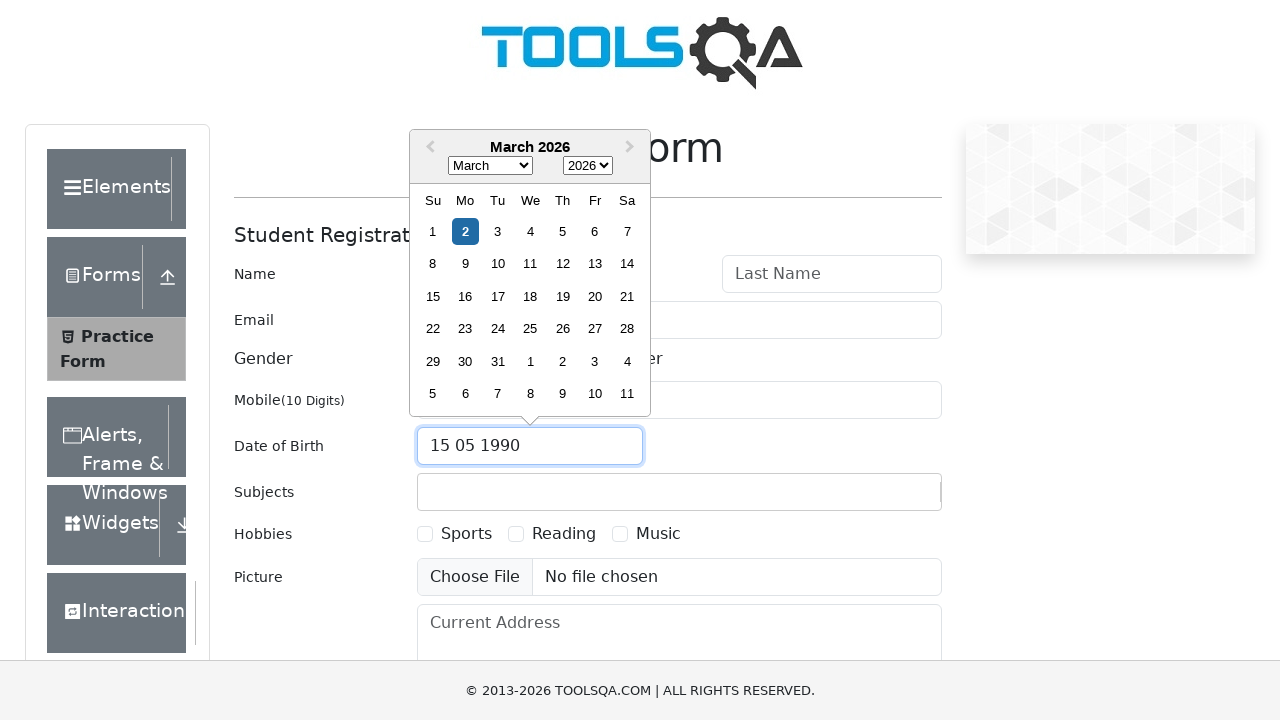

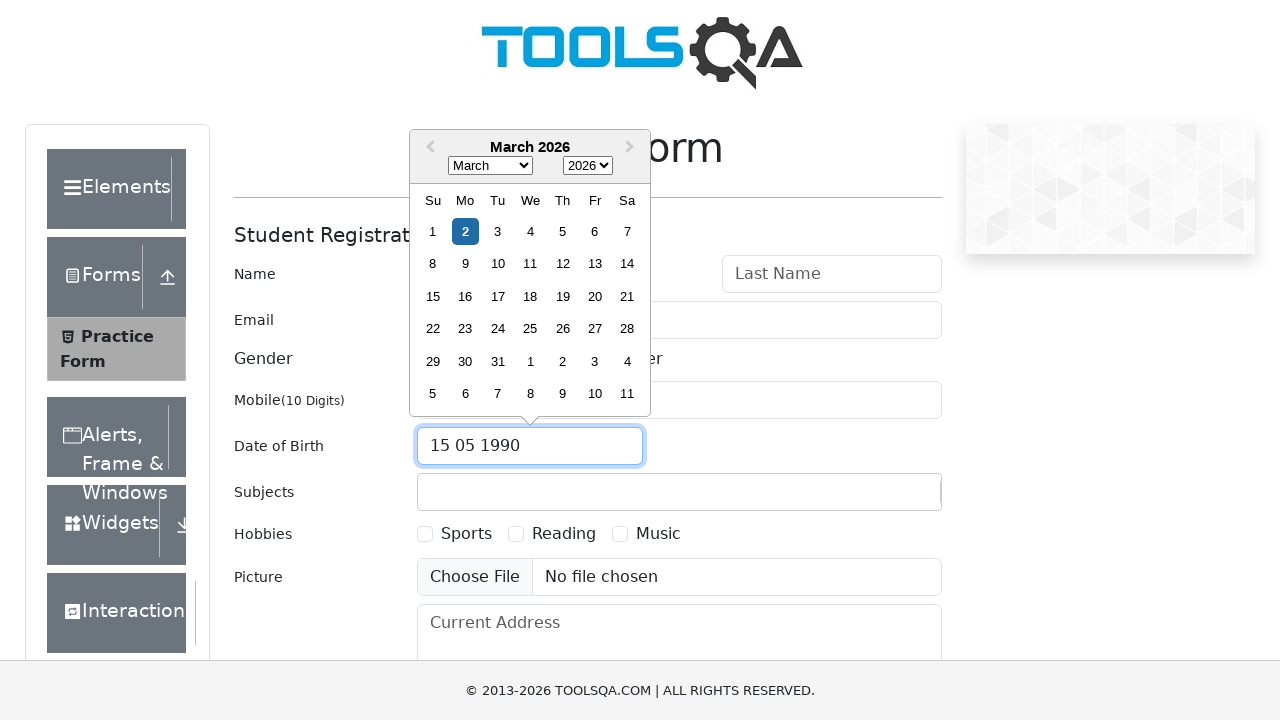